Tests the Add/Remove Elements functionality by clicking the add button multiple times to create elements, then clicking delete buttons to remove some of them.

Starting URL: http://the-internet.herokuapp.com/

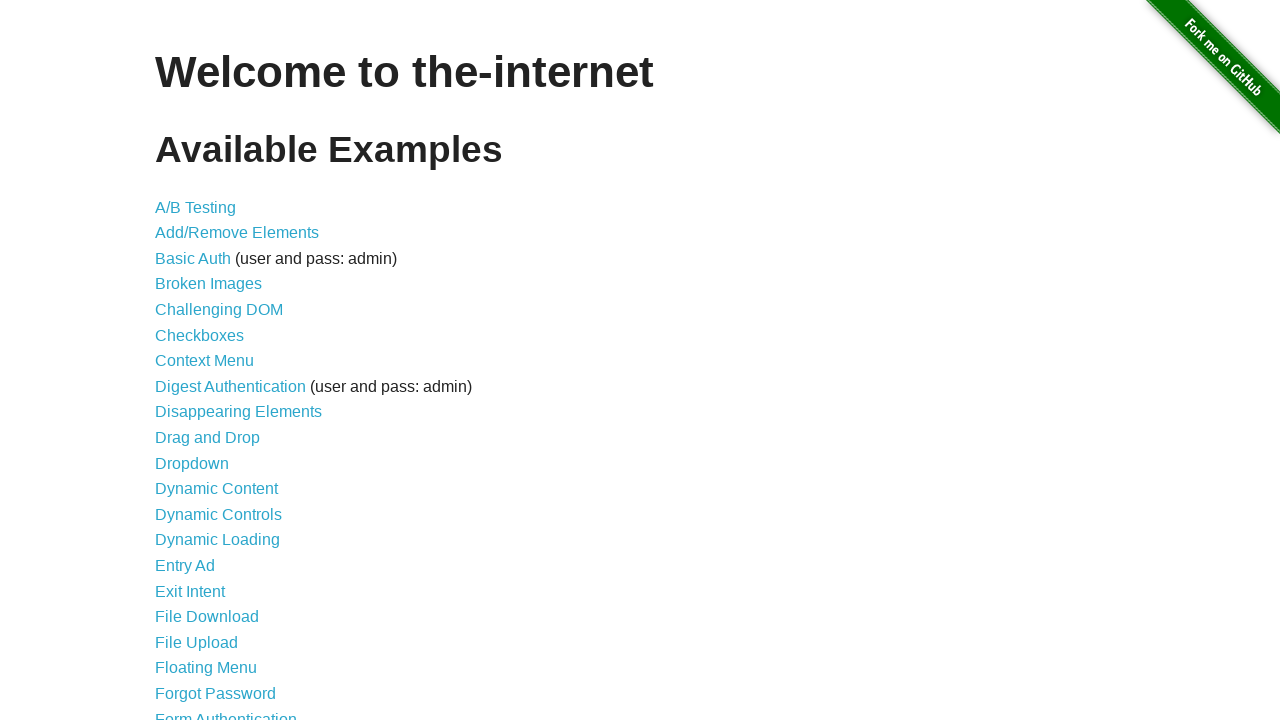

Clicked on Add/Remove Elements link at (237, 233) on text=Add/Remove Elements
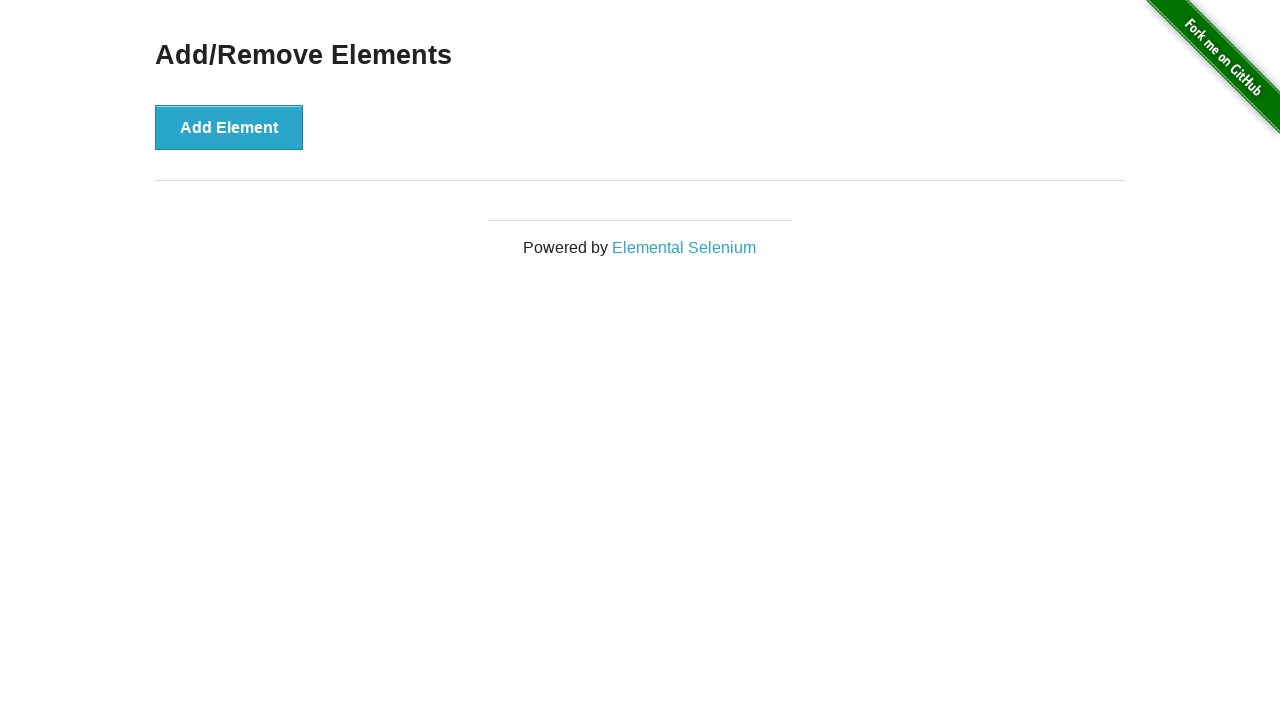

Add Element button loaded
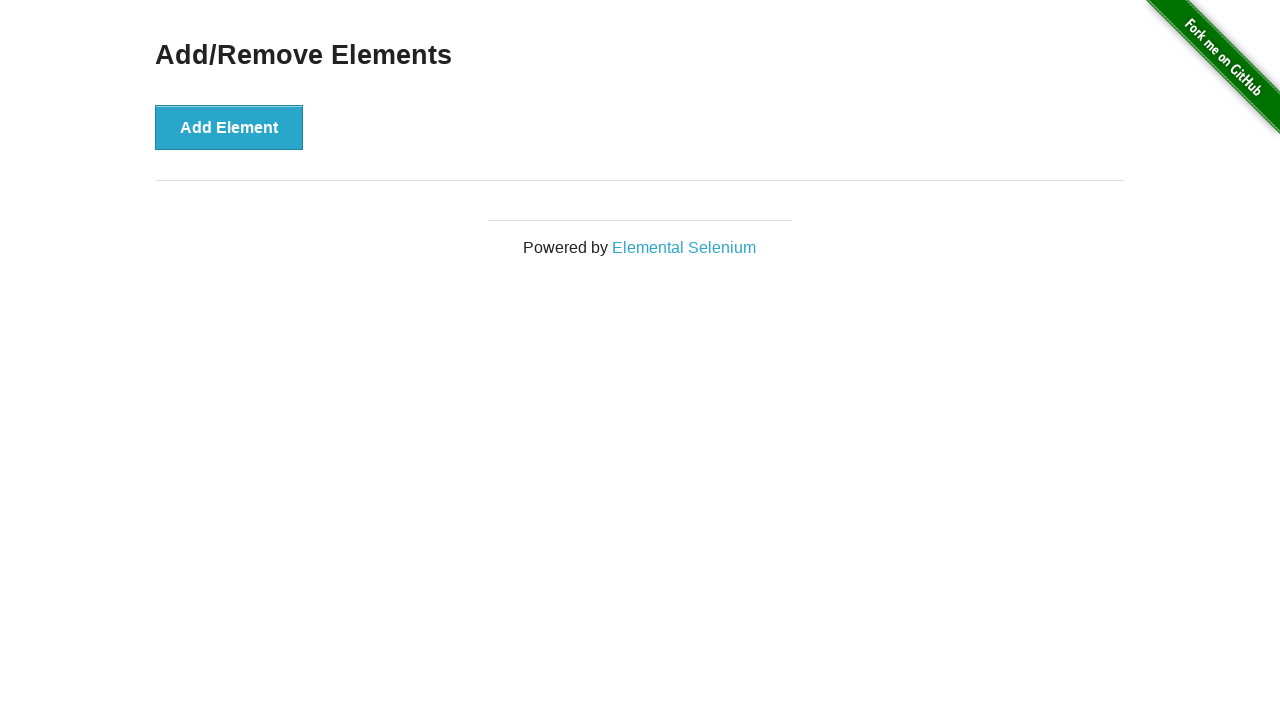

Clicked Add Element button (iteration 1 of 5) at (229, 127) on xpath=//button[text()='Add Element']
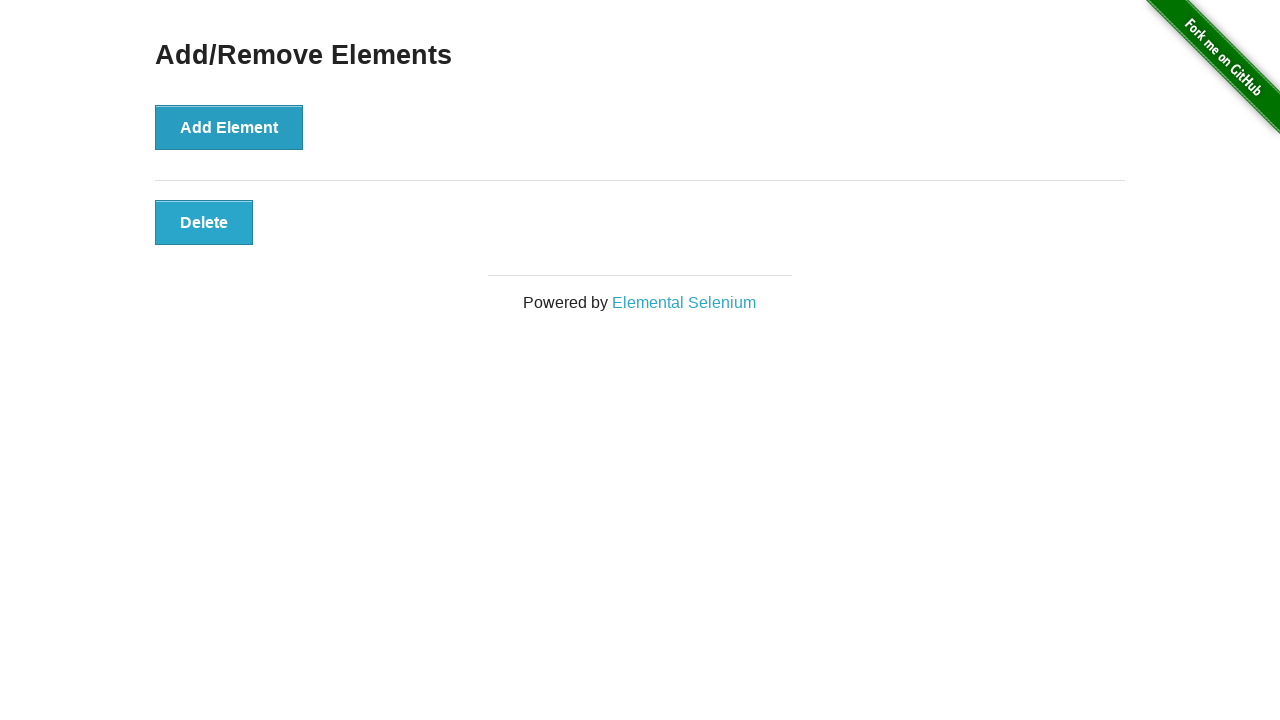

Clicked Add Element button (iteration 2 of 5) at (229, 127) on xpath=//button[text()='Add Element']
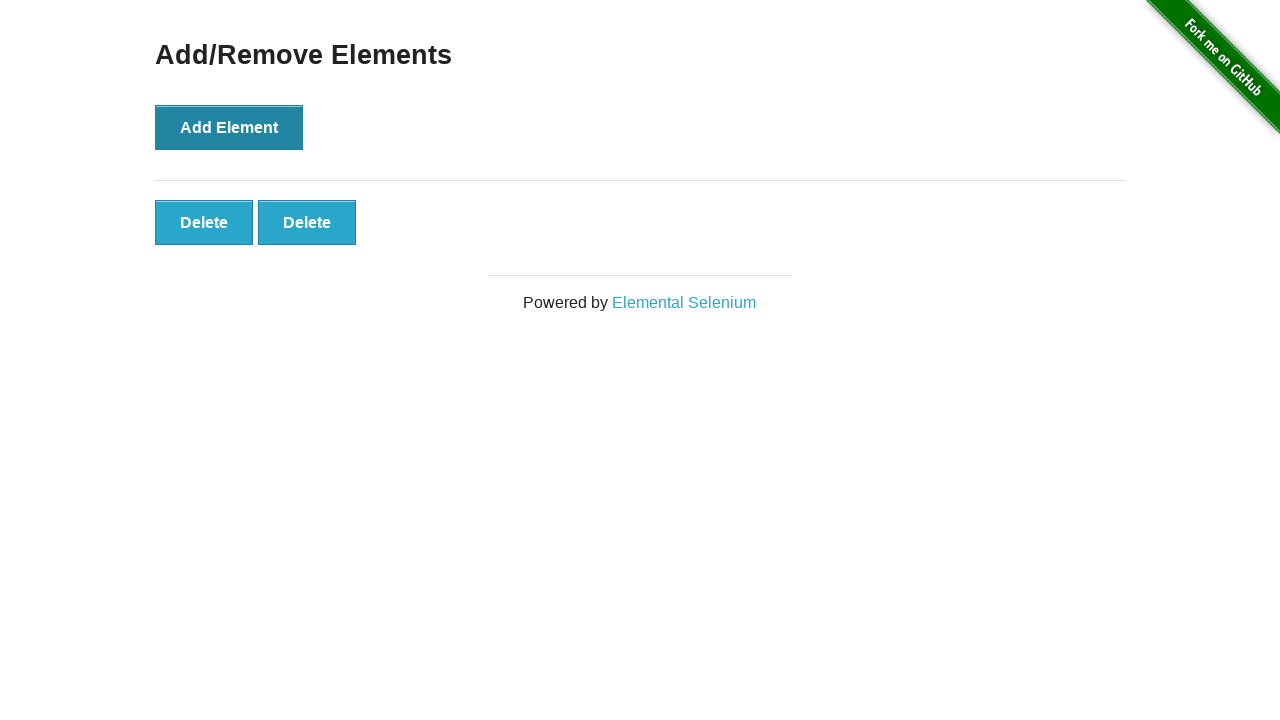

Clicked Add Element button (iteration 3 of 5) at (229, 127) on xpath=//button[text()='Add Element']
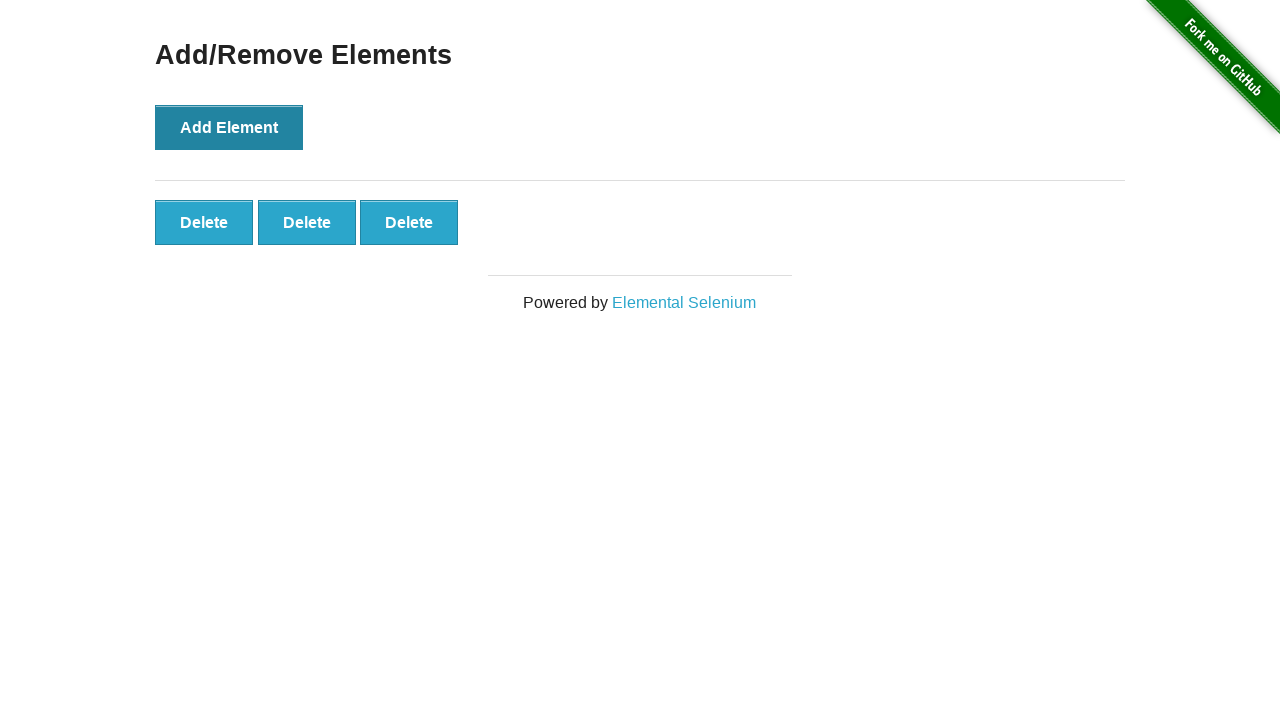

Clicked Add Element button (iteration 4 of 5) at (229, 127) on xpath=//button[text()='Add Element']
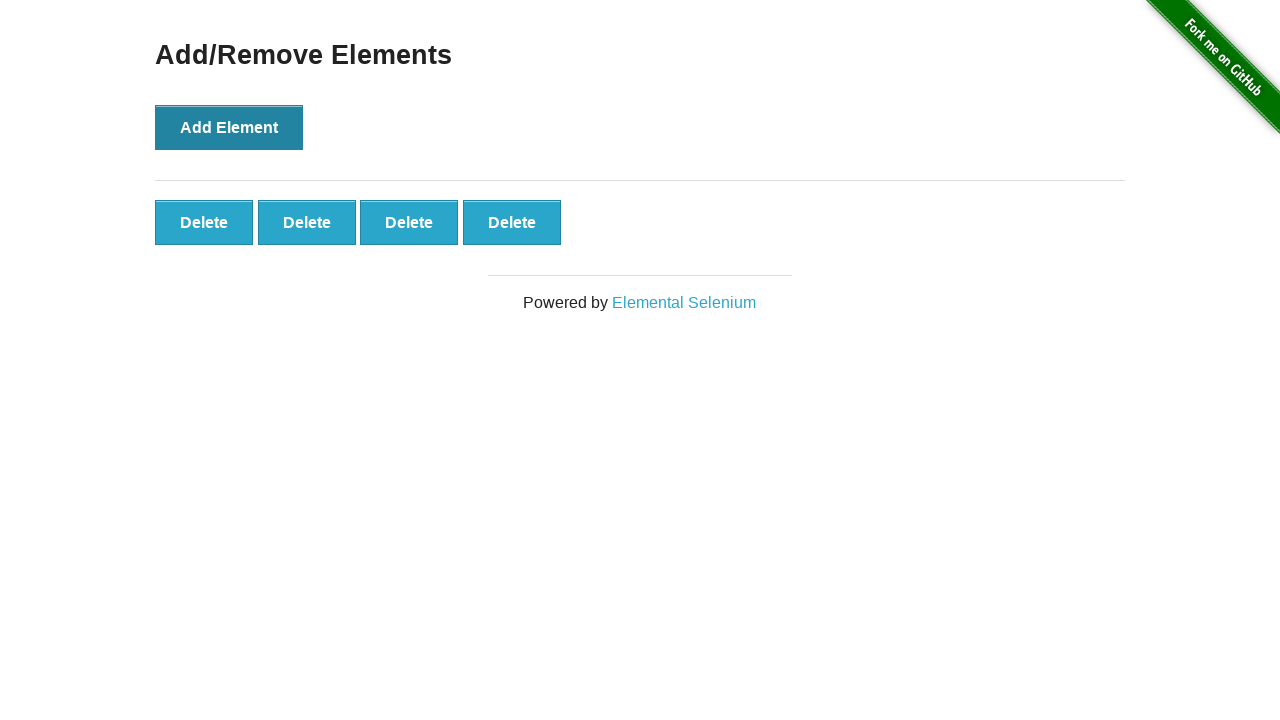

Clicked Add Element button (iteration 5 of 5) at (229, 127) on xpath=//button[text()='Add Element']
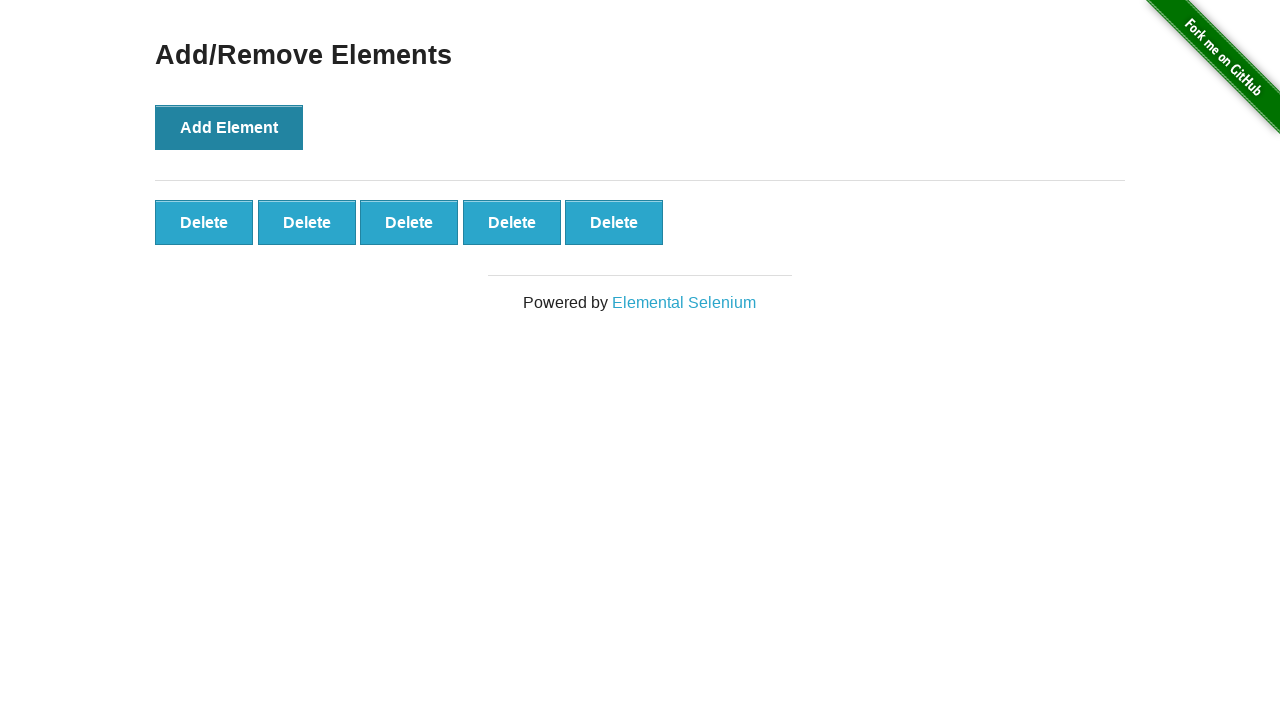

All 5 elements added and visible
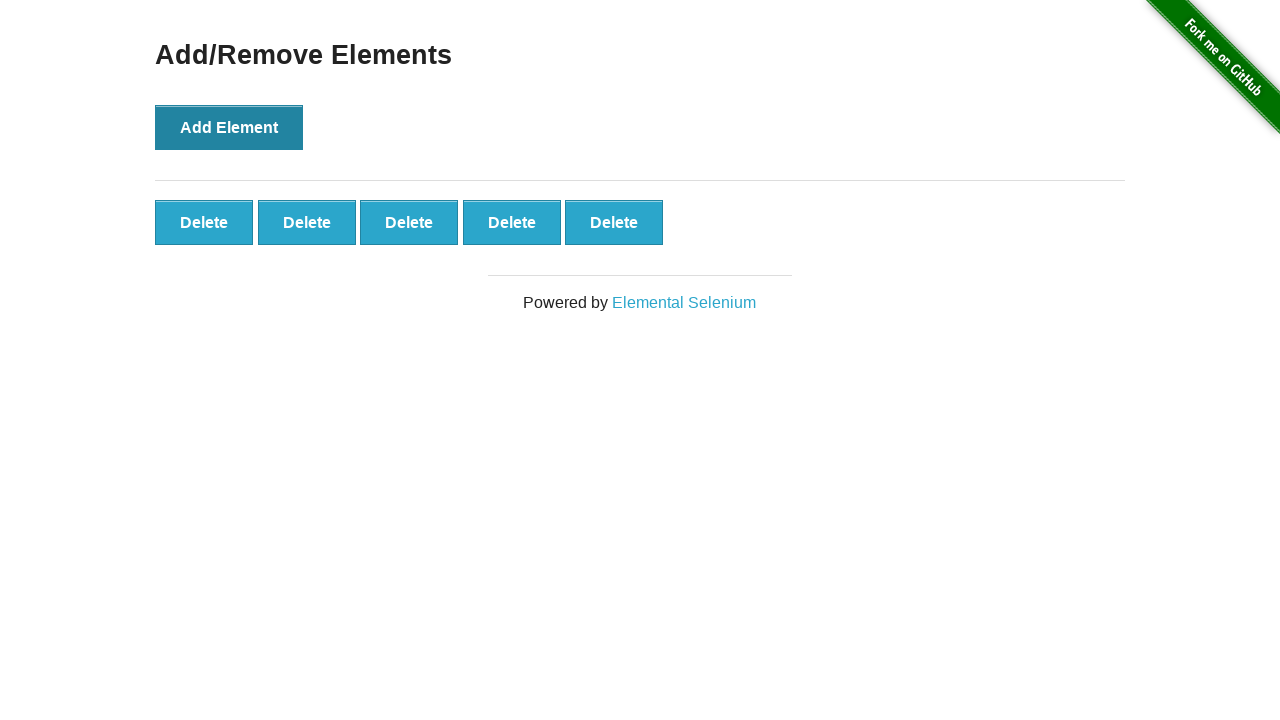

Clicked delete button to remove element (iteration 1 of 3) at (204, 222) on .added-manually >> nth=0
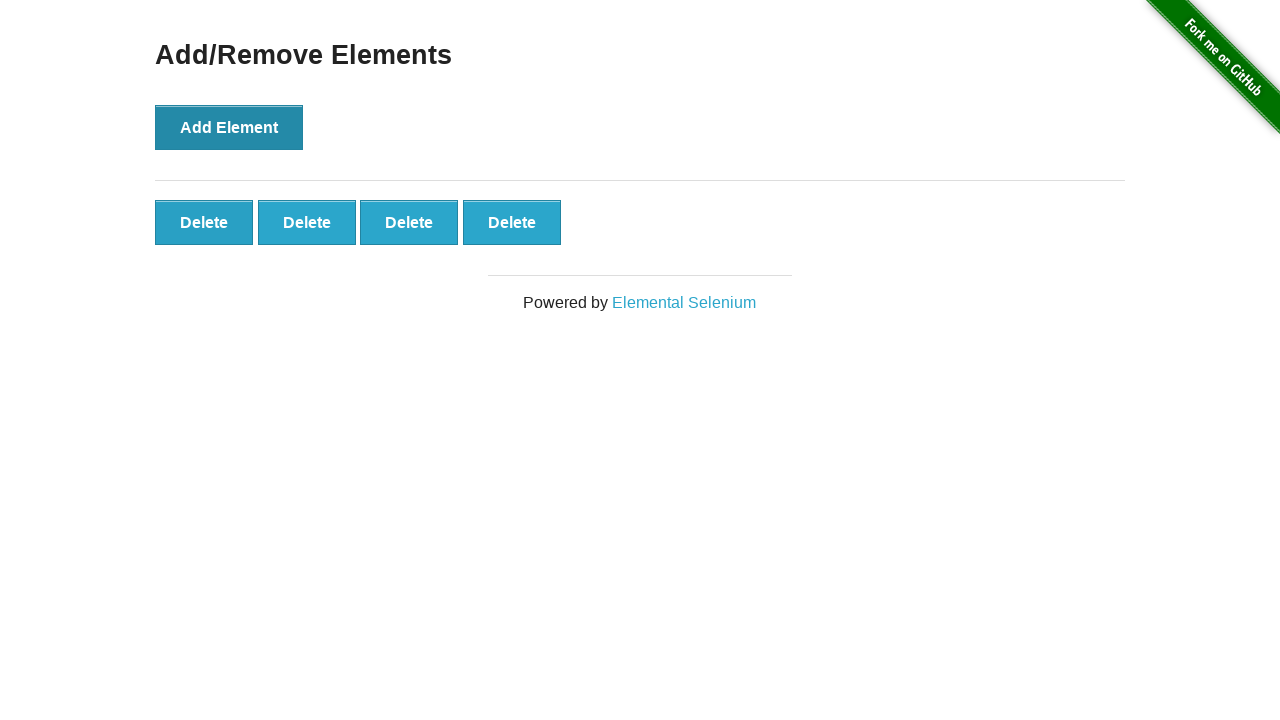

Clicked delete button to remove element (iteration 2 of 3) at (204, 222) on .added-manually >> nth=0
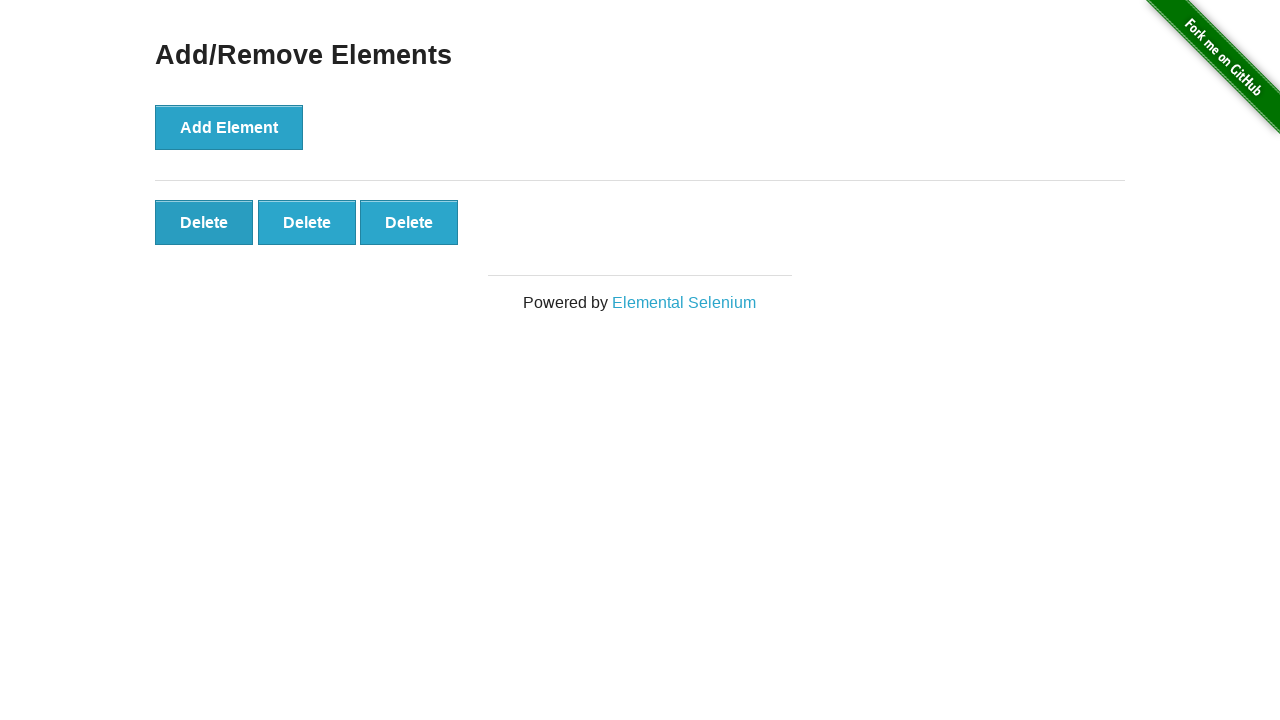

Clicked delete button to remove element (iteration 3 of 3) at (204, 222) on .added-manually >> nth=0
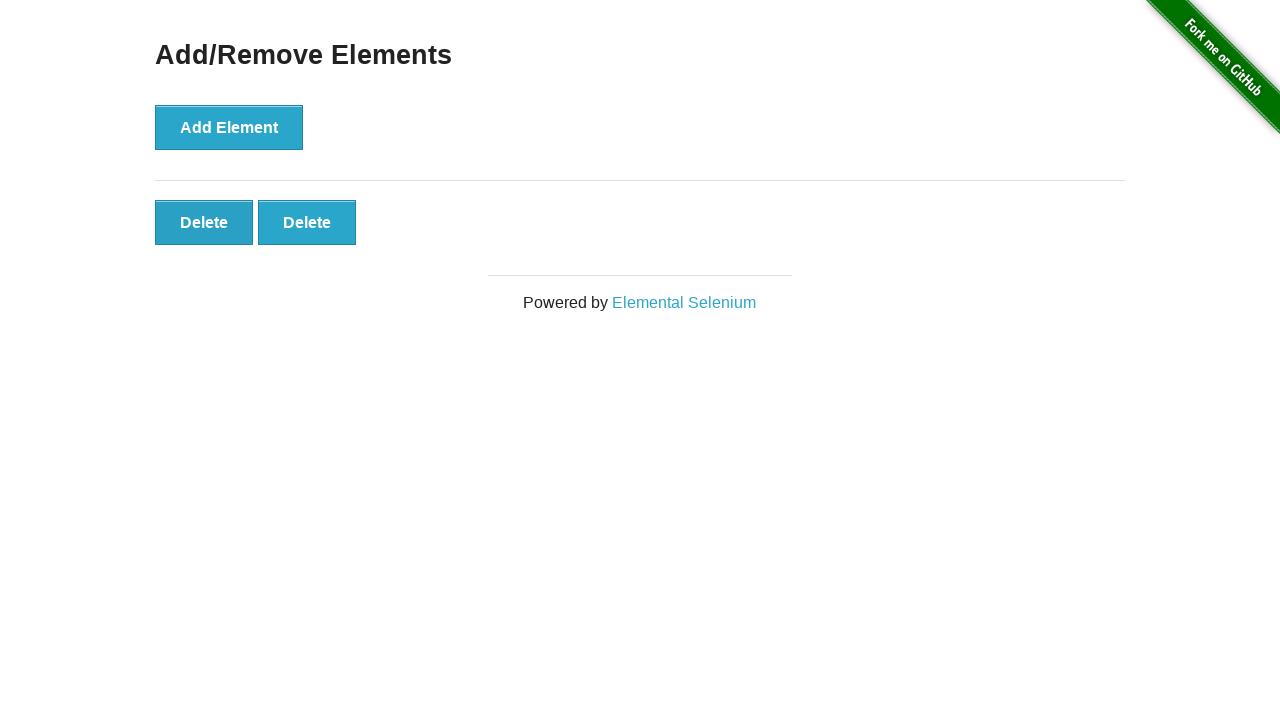

Waited 500ms for UI updates after removing elements
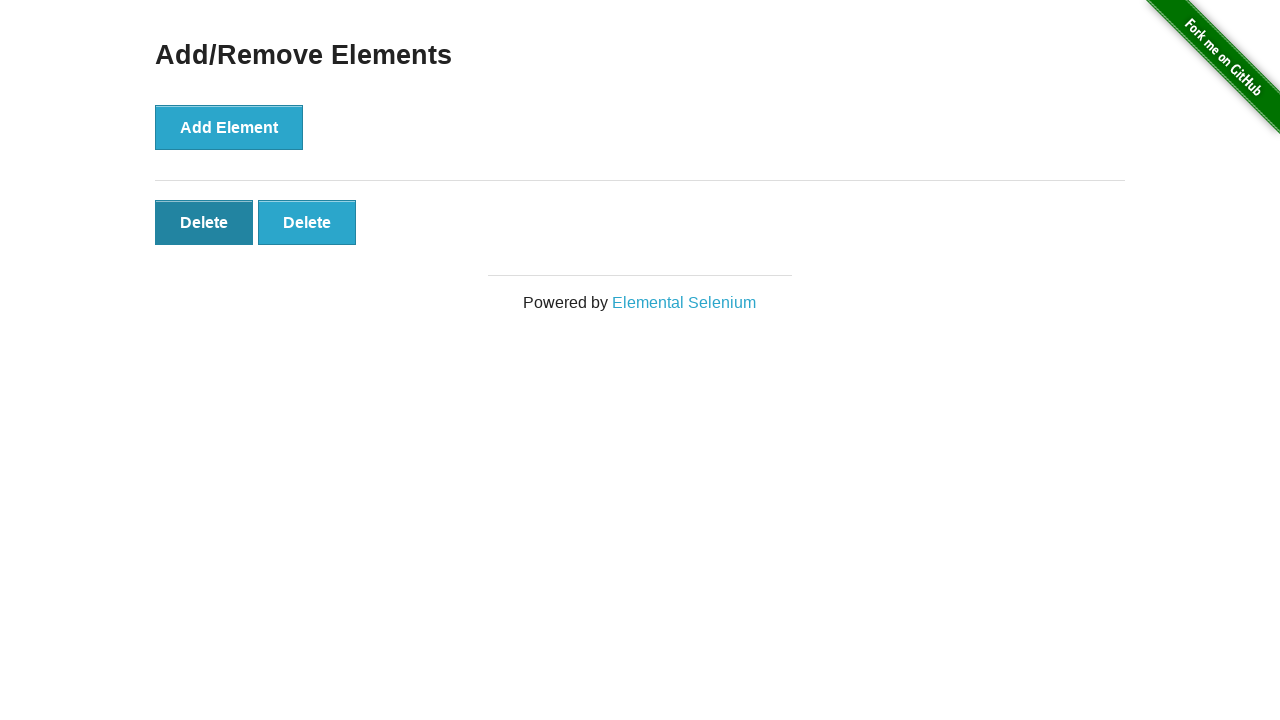

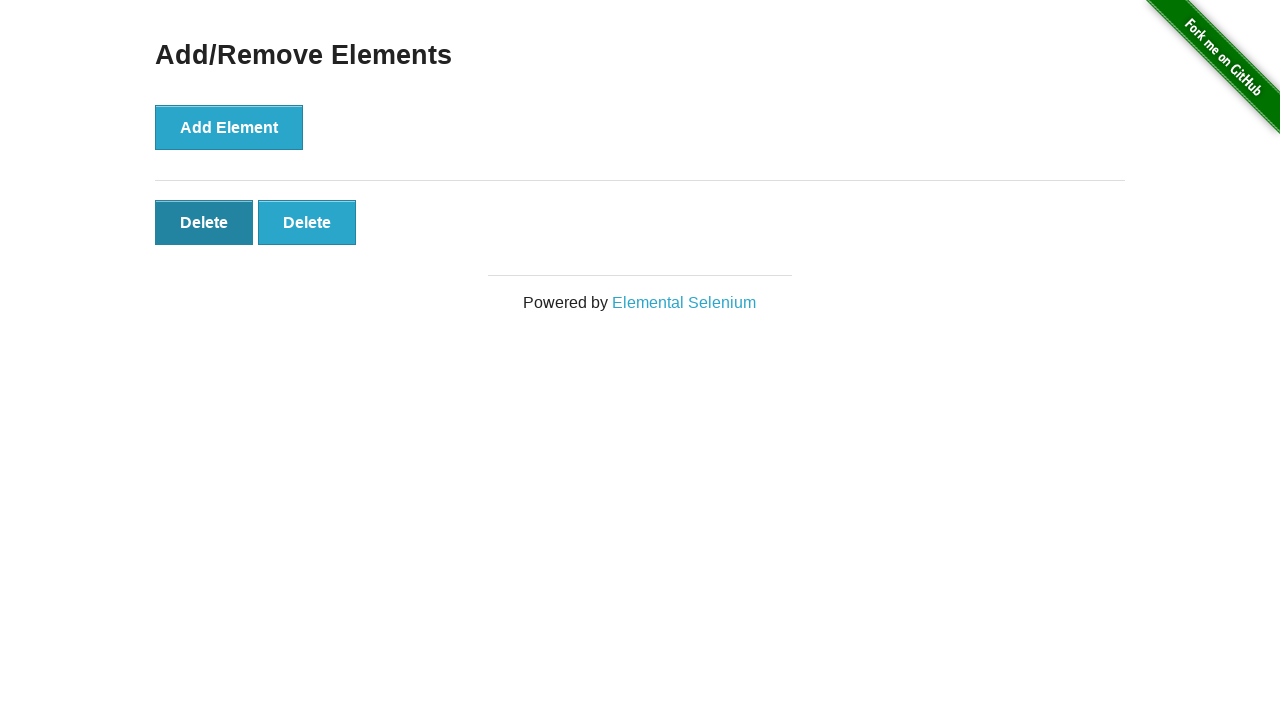